Tests that the complete-all checkbox updates state when individual items are completed or cleared

Starting URL: https://demo.playwright.dev/todomvc

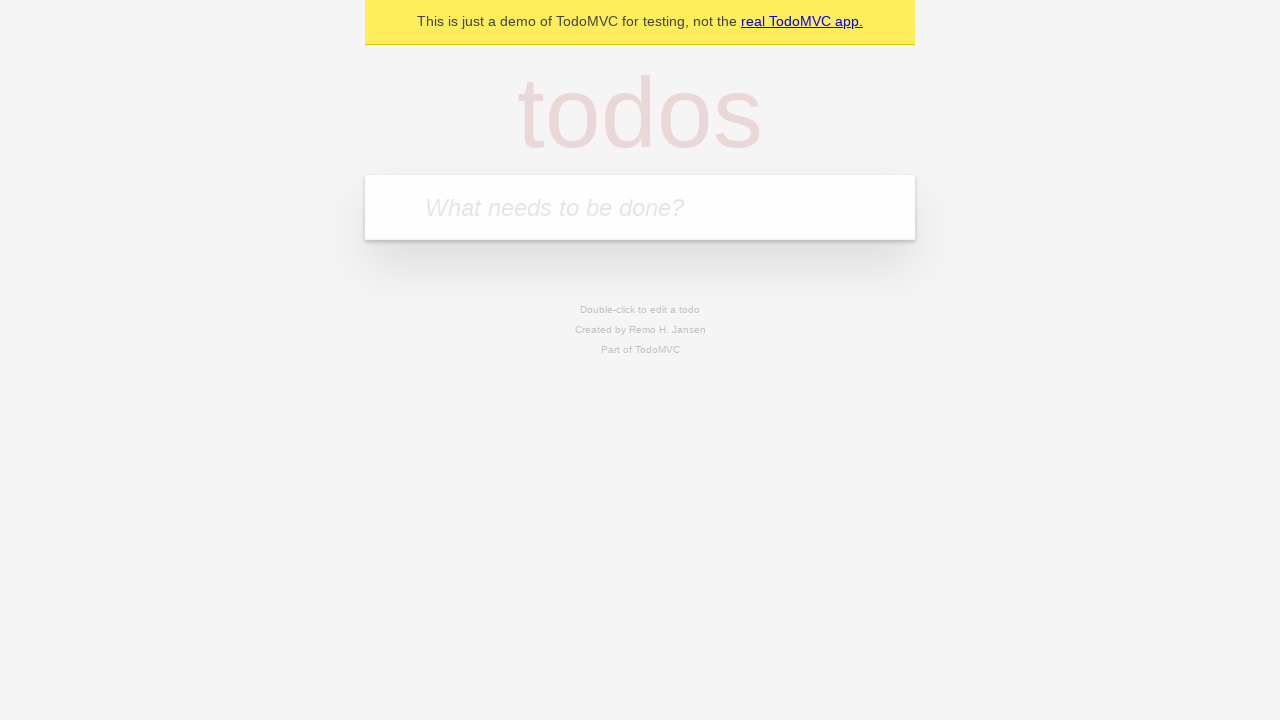

Filled todo input with 'buy some cheese' on internal:attr=[placeholder="What needs to be done?"i]
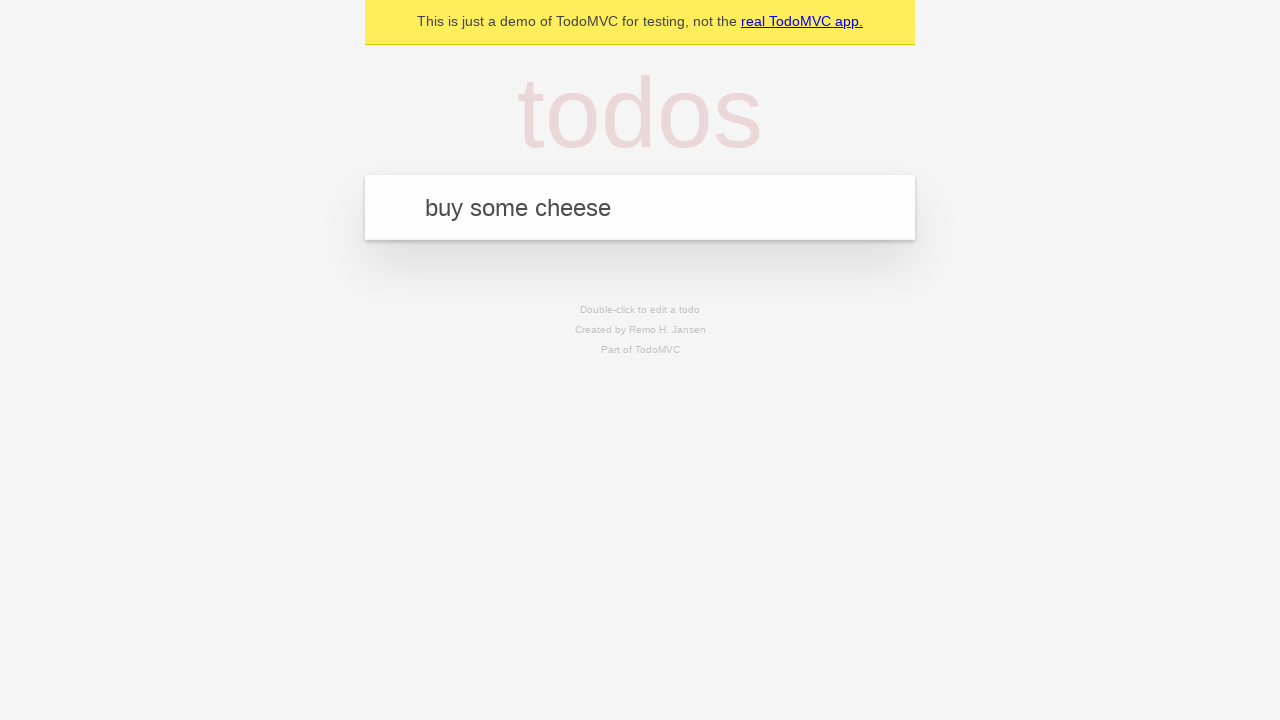

Pressed Enter to create todo 'buy some cheese' on internal:attr=[placeholder="What needs to be done?"i]
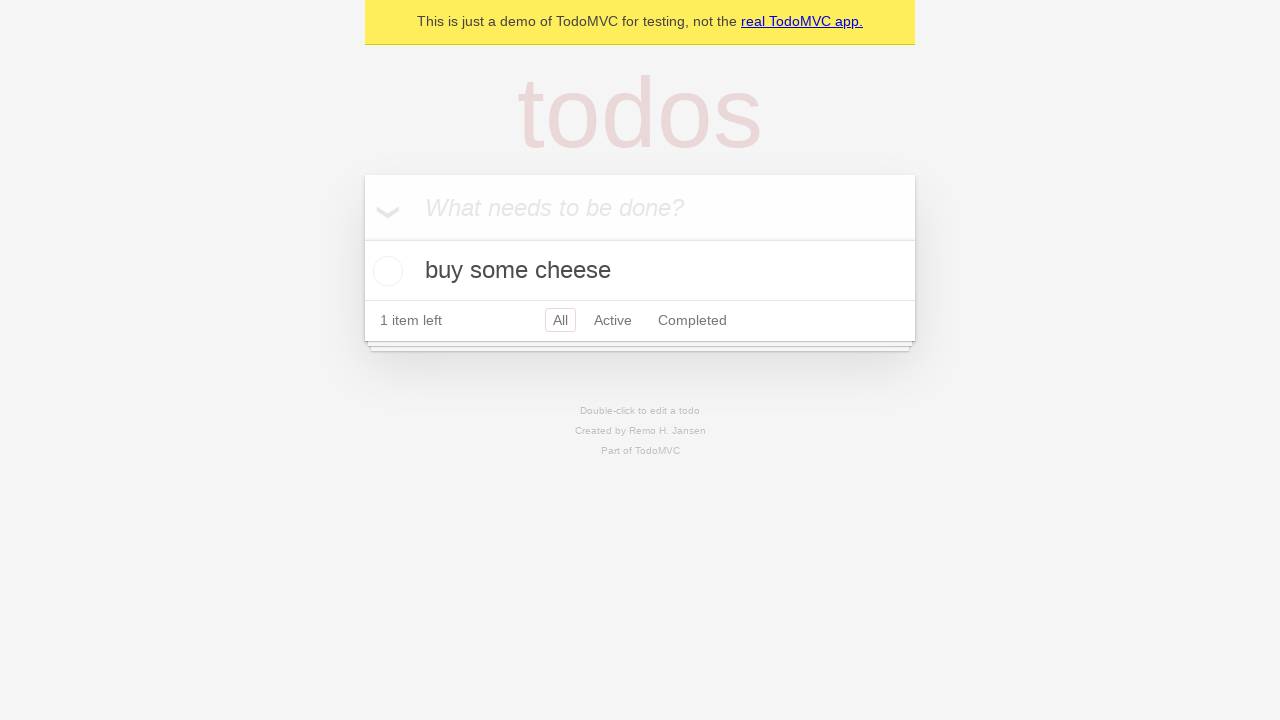

Filled todo input with 'feed the cat' on internal:attr=[placeholder="What needs to be done?"i]
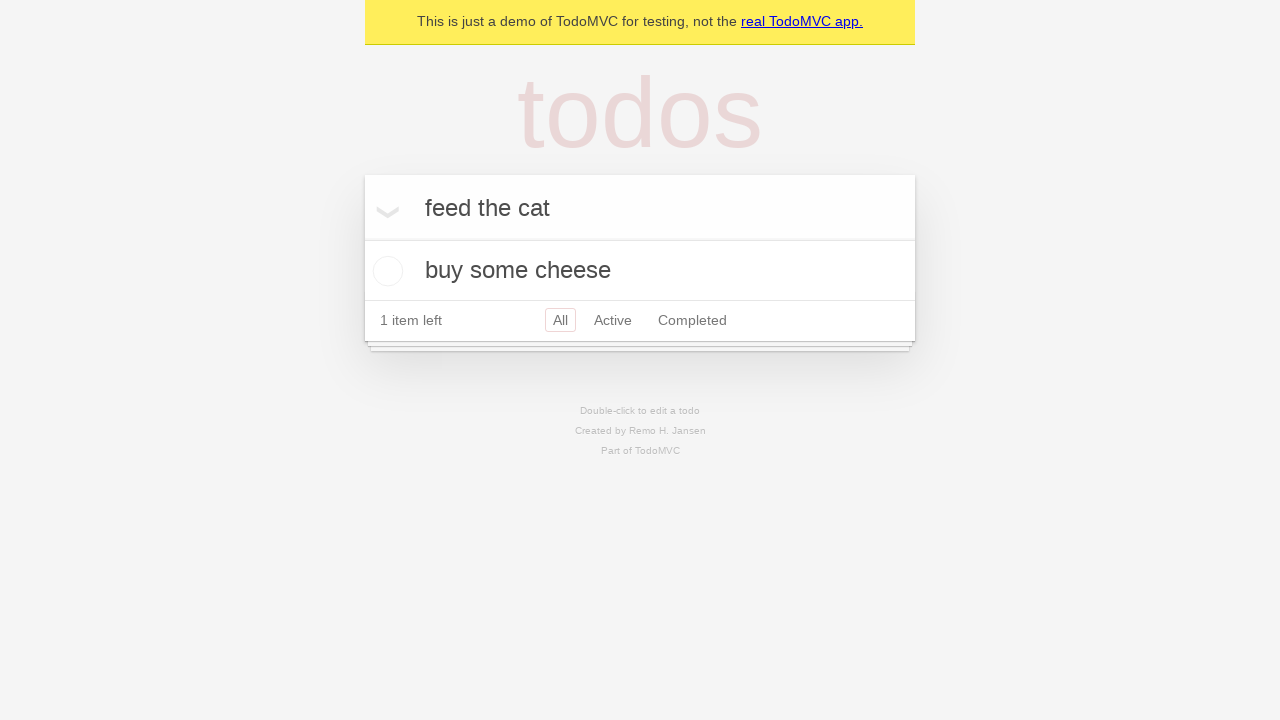

Pressed Enter to create todo 'feed the cat' on internal:attr=[placeholder="What needs to be done?"i]
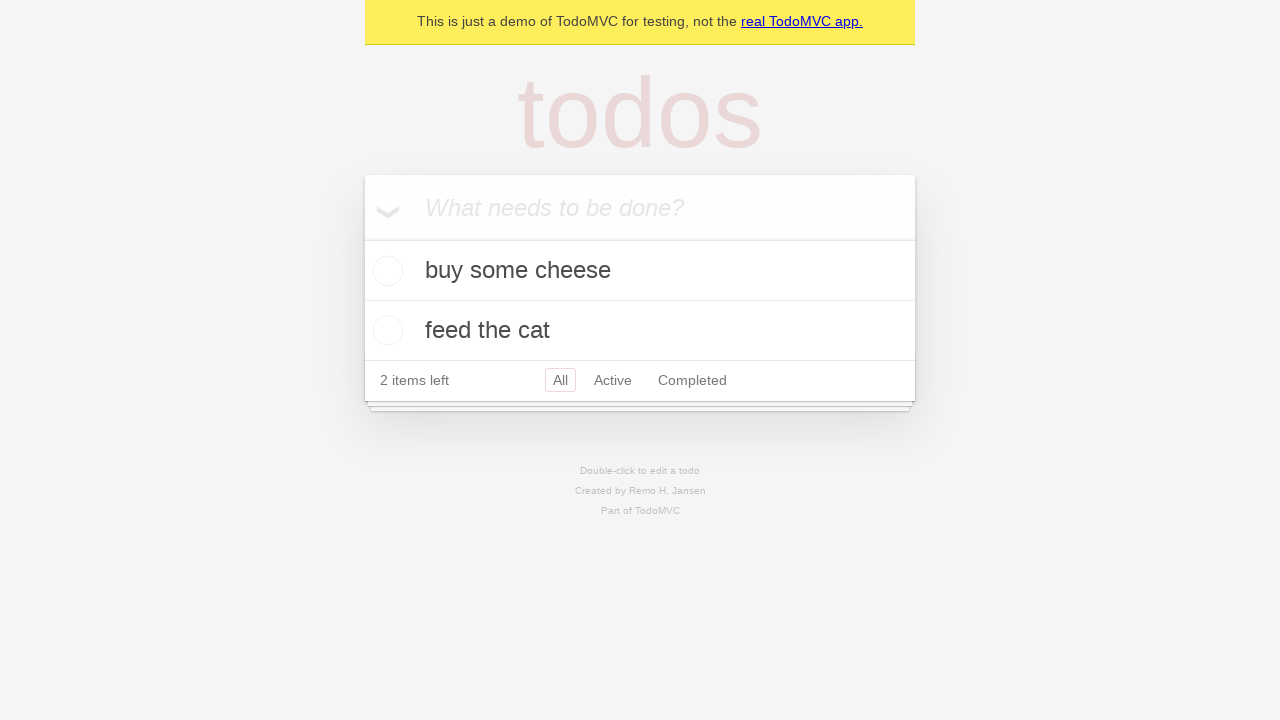

Filled todo input with 'book a doctors appointment' on internal:attr=[placeholder="What needs to be done?"i]
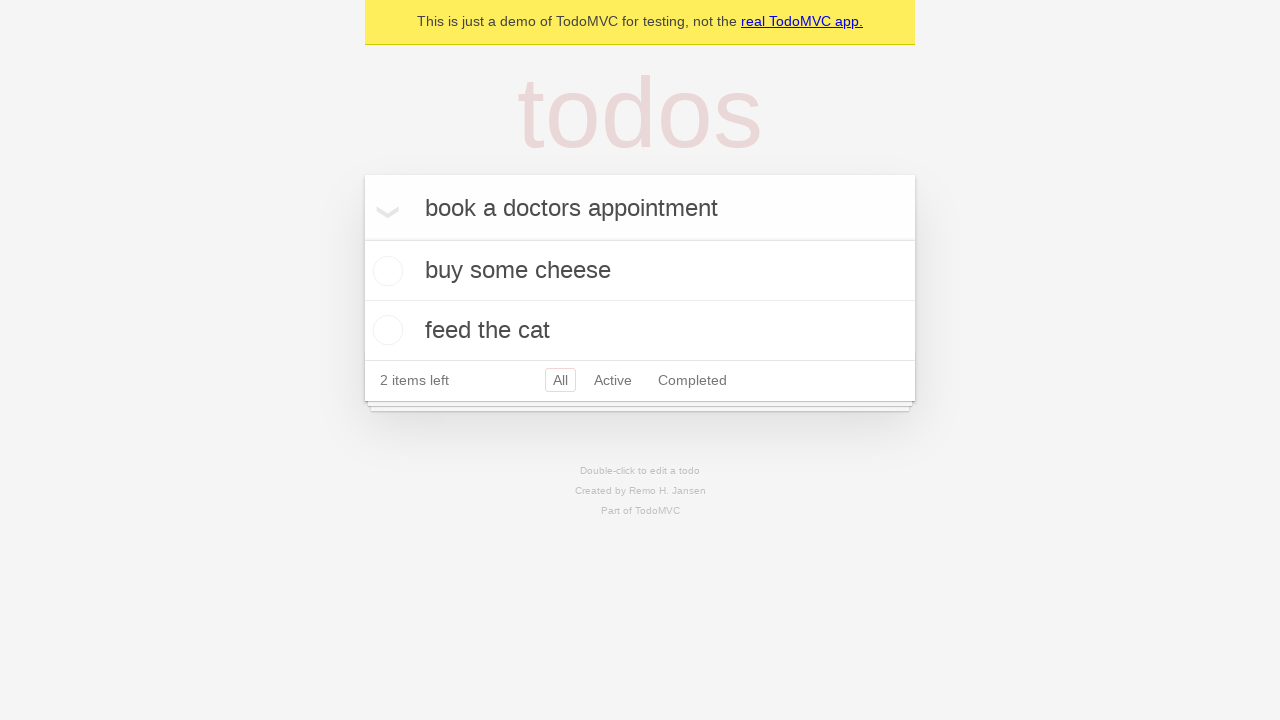

Pressed Enter to create todo 'book a doctors appointment' on internal:attr=[placeholder="What needs to be done?"i]
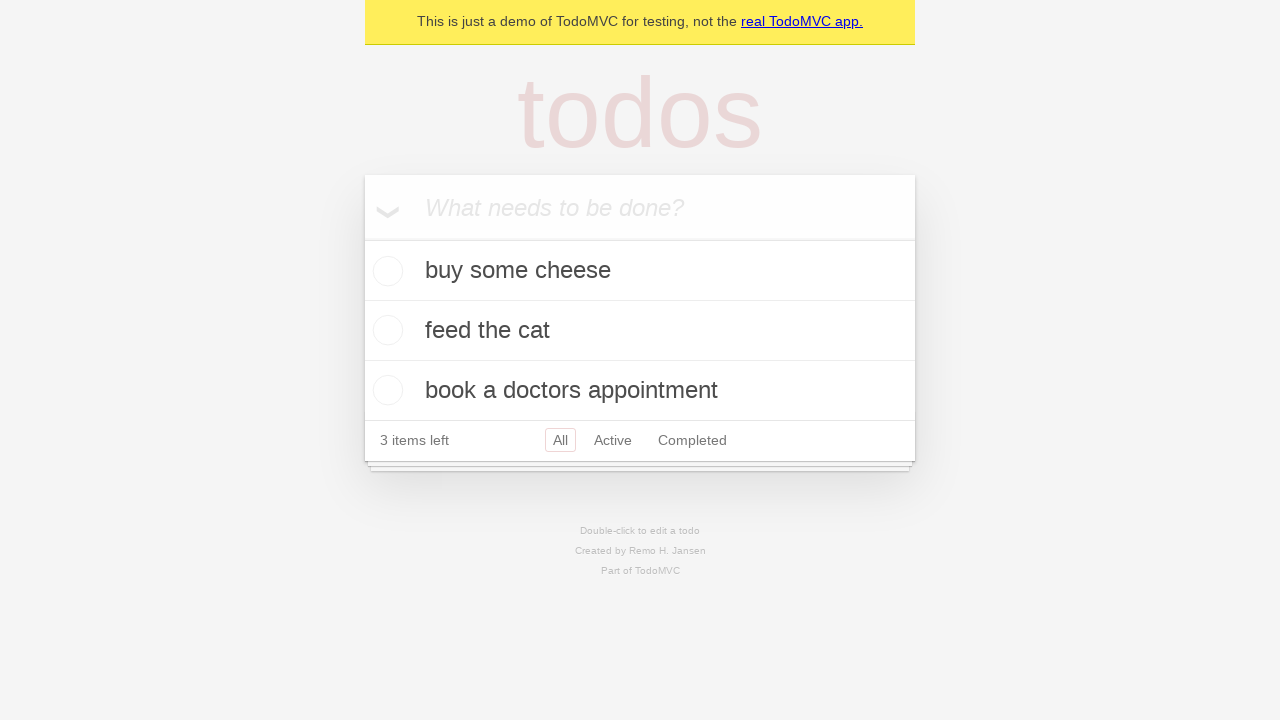

Checked the 'Mark all as complete' toggle at (362, 238) on internal:label="Mark all as complete"i
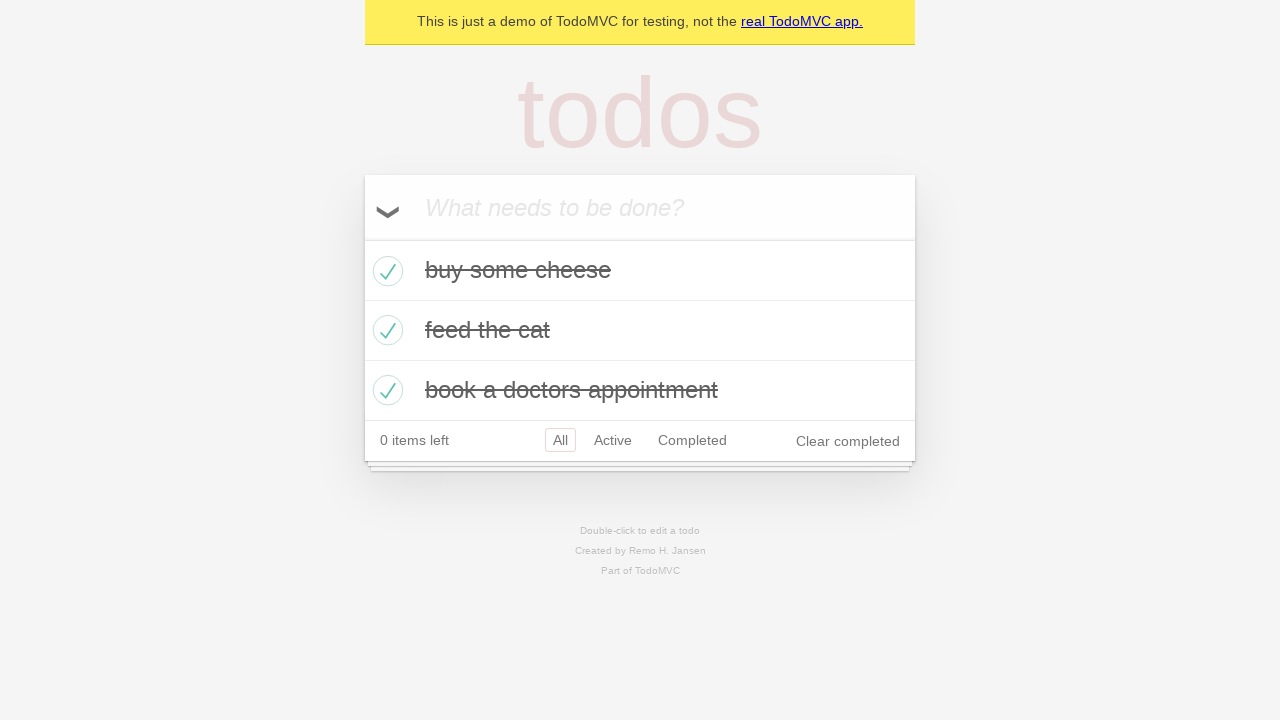

Unchecked the first todo item at (385, 271) on internal:testid=[data-testid="todo-item"s] >> nth=0 >> internal:role=checkbox
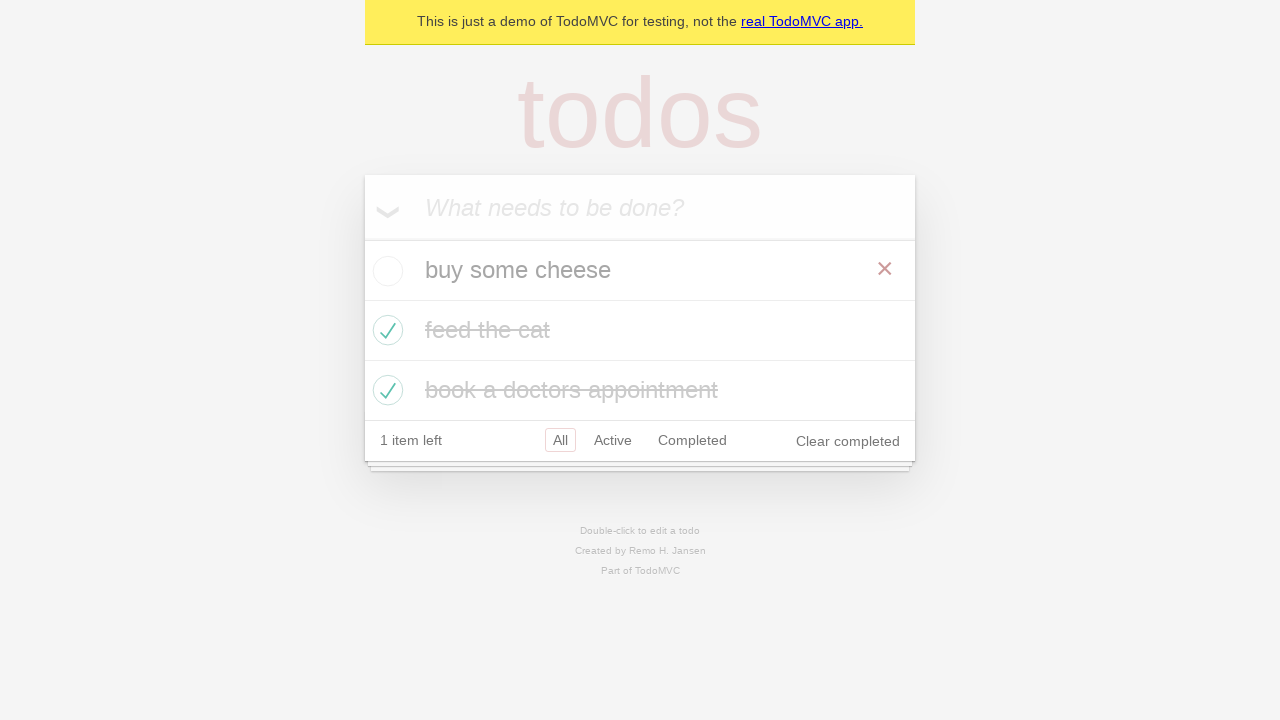

Rechecked the first todo item at (385, 271) on internal:testid=[data-testid="todo-item"s] >> nth=0 >> internal:role=checkbox
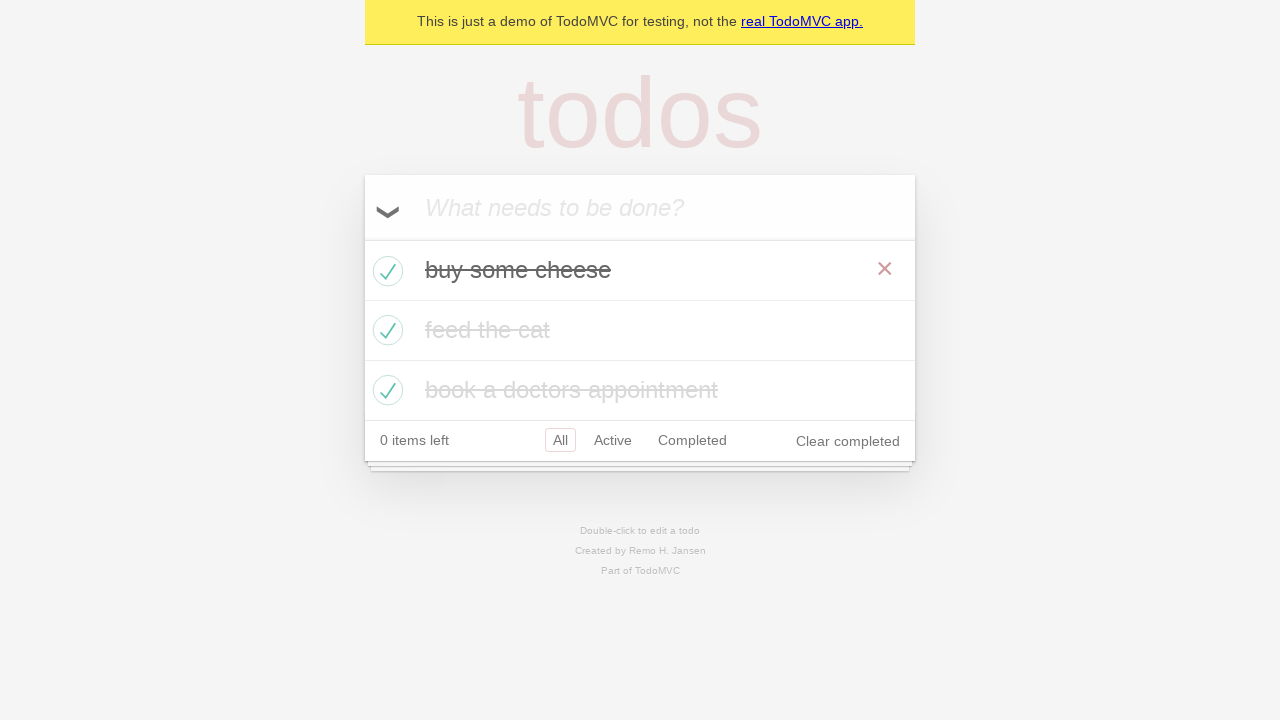

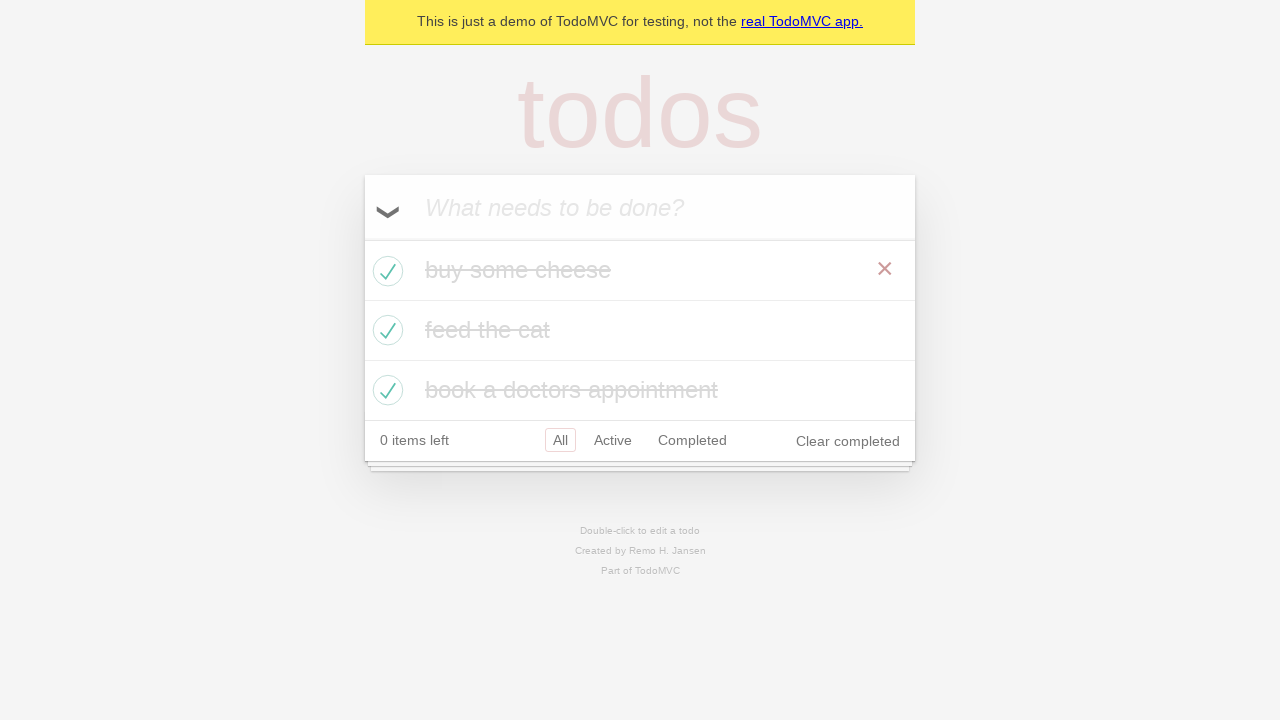